Tests the hotel room booking flow by entering check-in/check-out dates, checking availability, selecting a room, filling in guest details, and verifying the booking confirmation.

Starting URL: https://automationintesting.online/

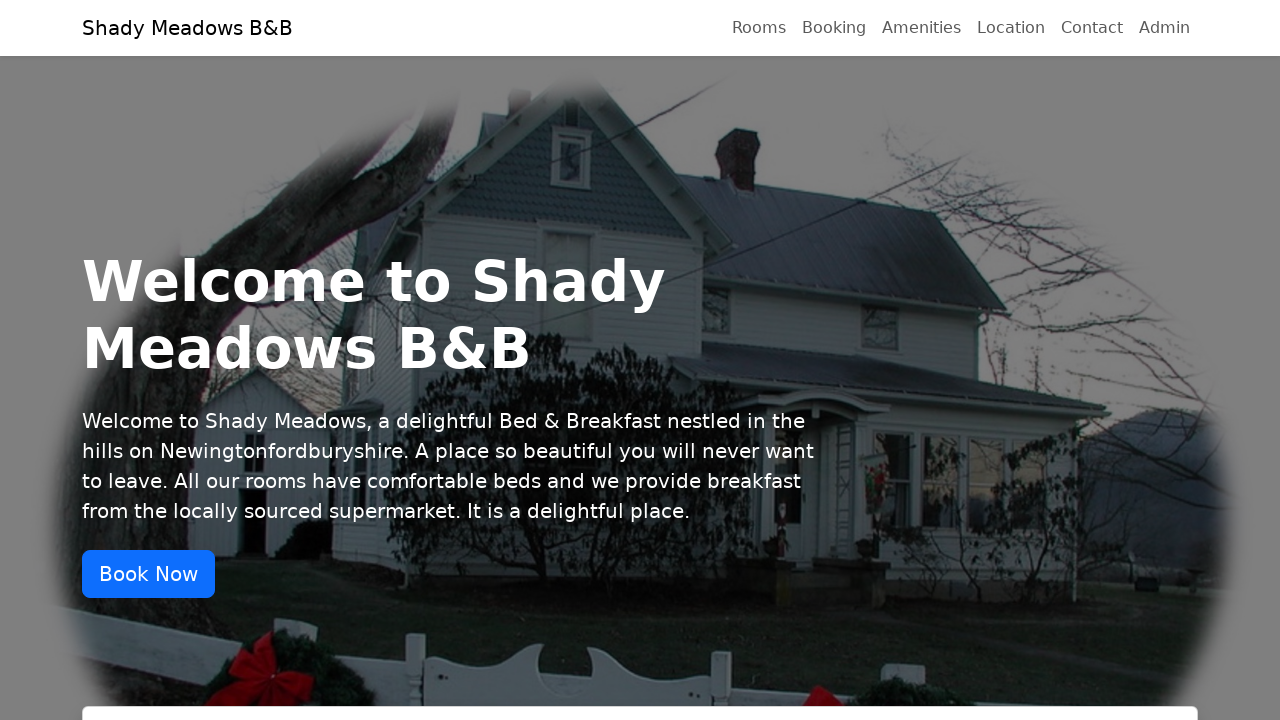

Filled check-in date field with 17/04/2026 on .dateWrapper input.form-control >> nth=0
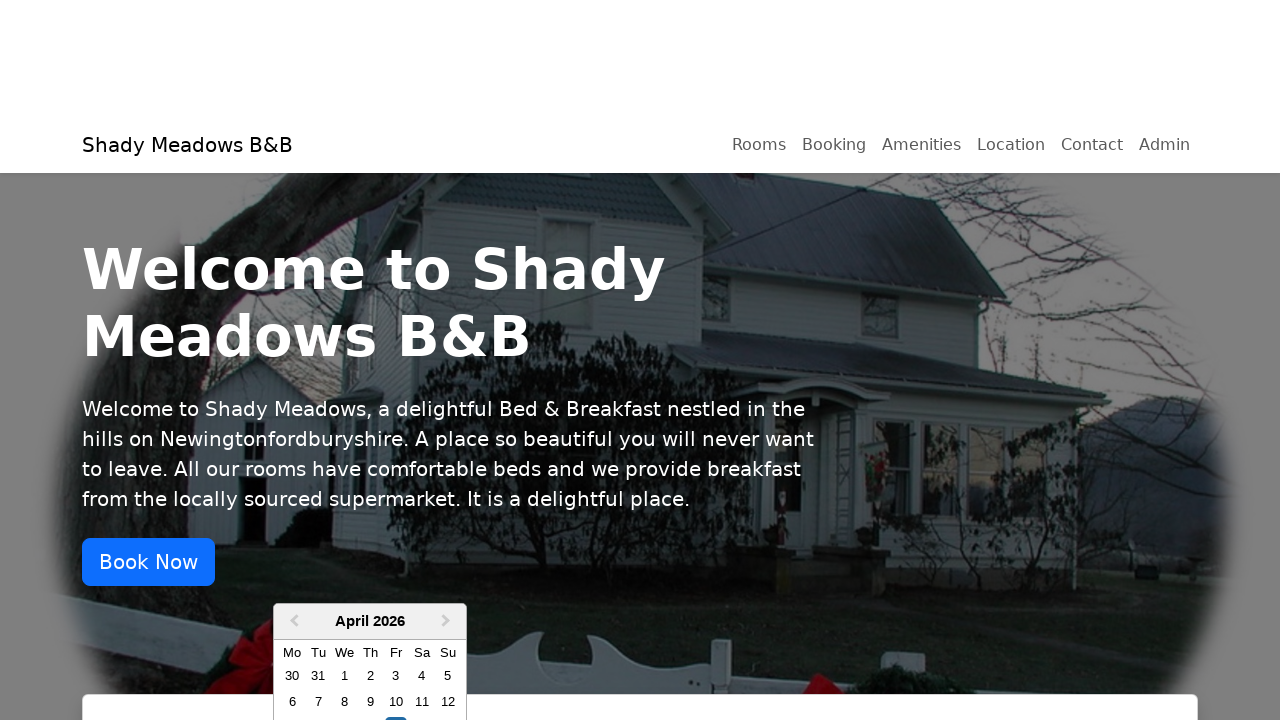

Filled check-out date field with 18/04/2026 on .dateWrapper input.form-control >> nth=1
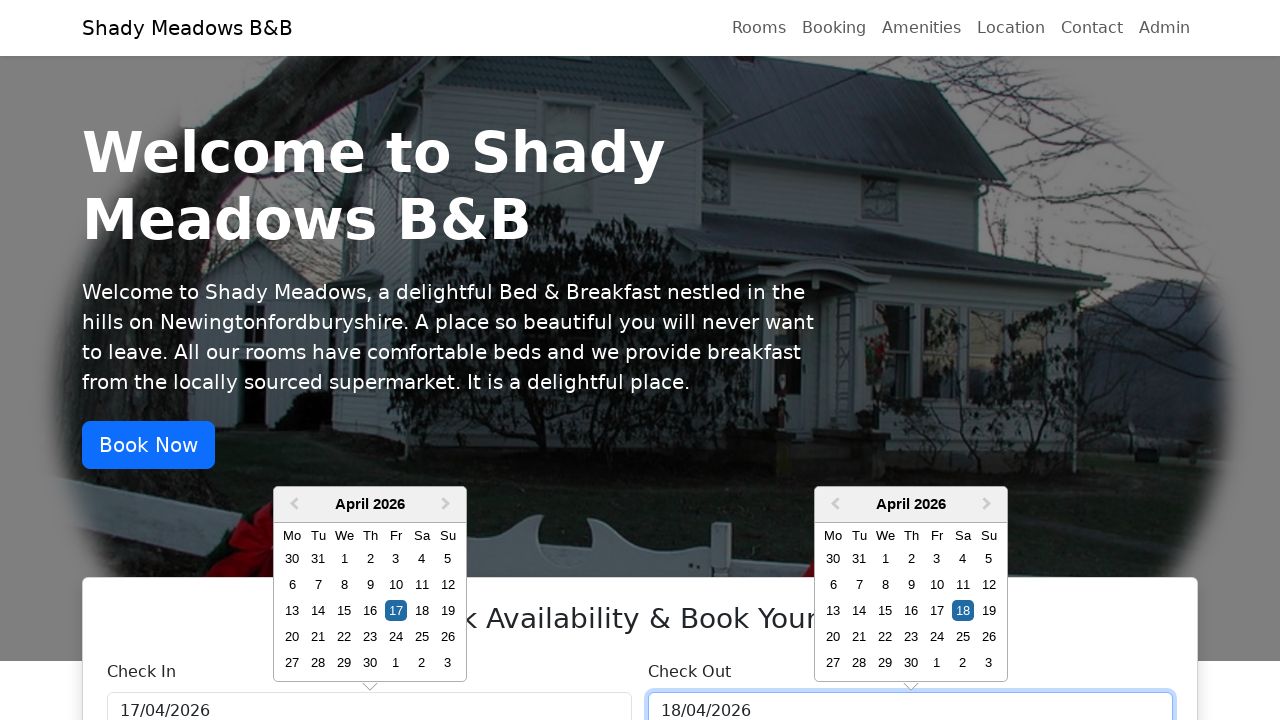

Clicked 'Check Availability' button at (640, 361) on internal:role=button[name="Check Availability"i]
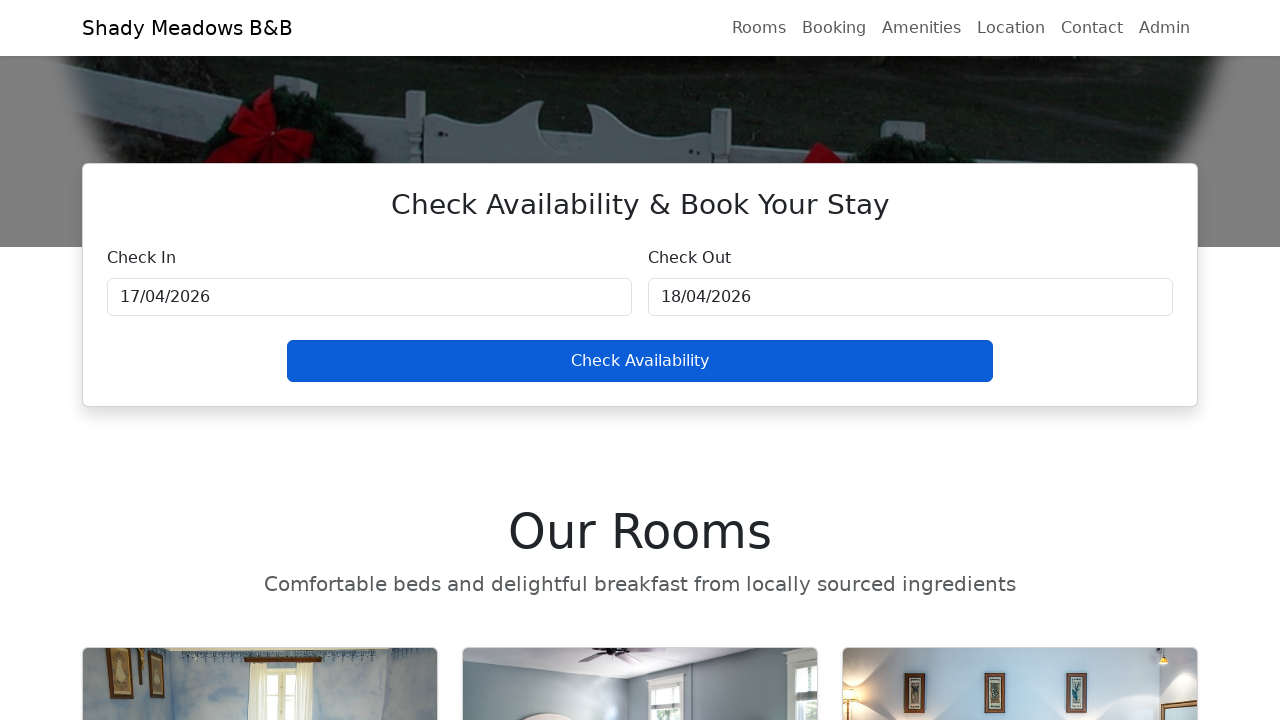

Clicked 'Book now' button on first available room at (369, 360) on .room-card >> nth=0 >> a.btn.btn-primary:has-text('Book now')
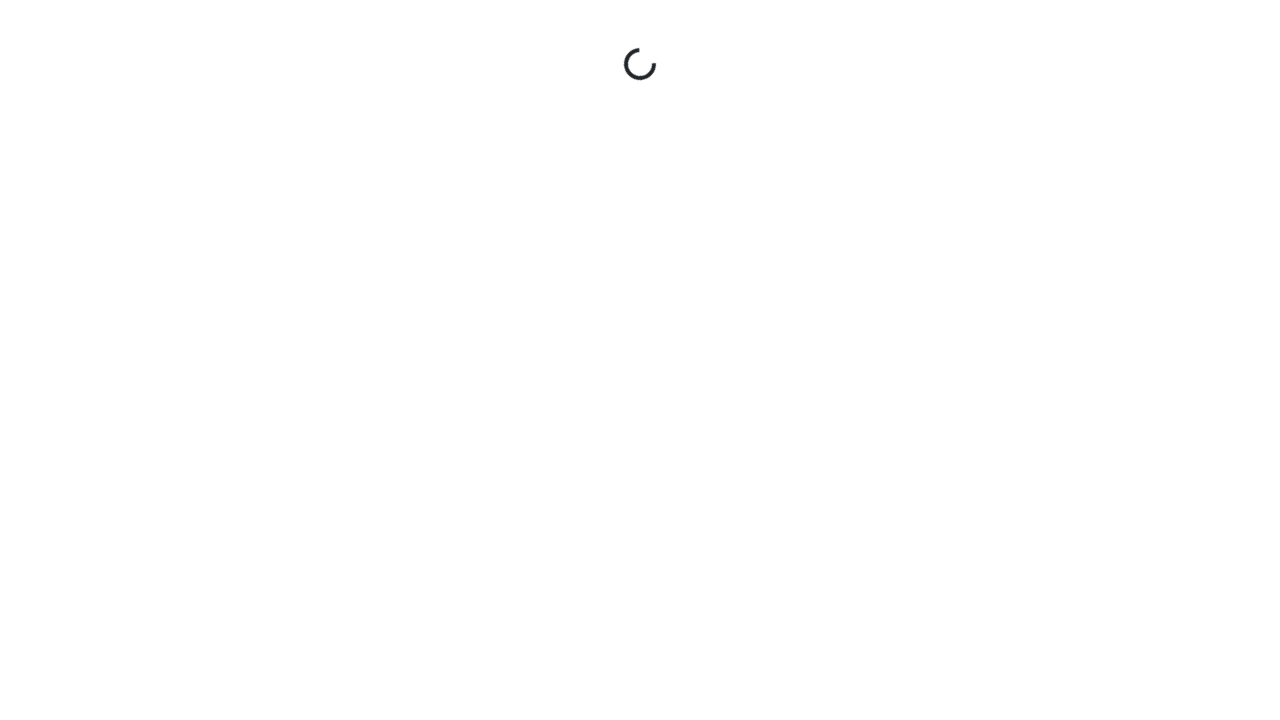

Clicked 'Reserve' button in booking modal at (1020, 361) on button:has-text('Reserve')
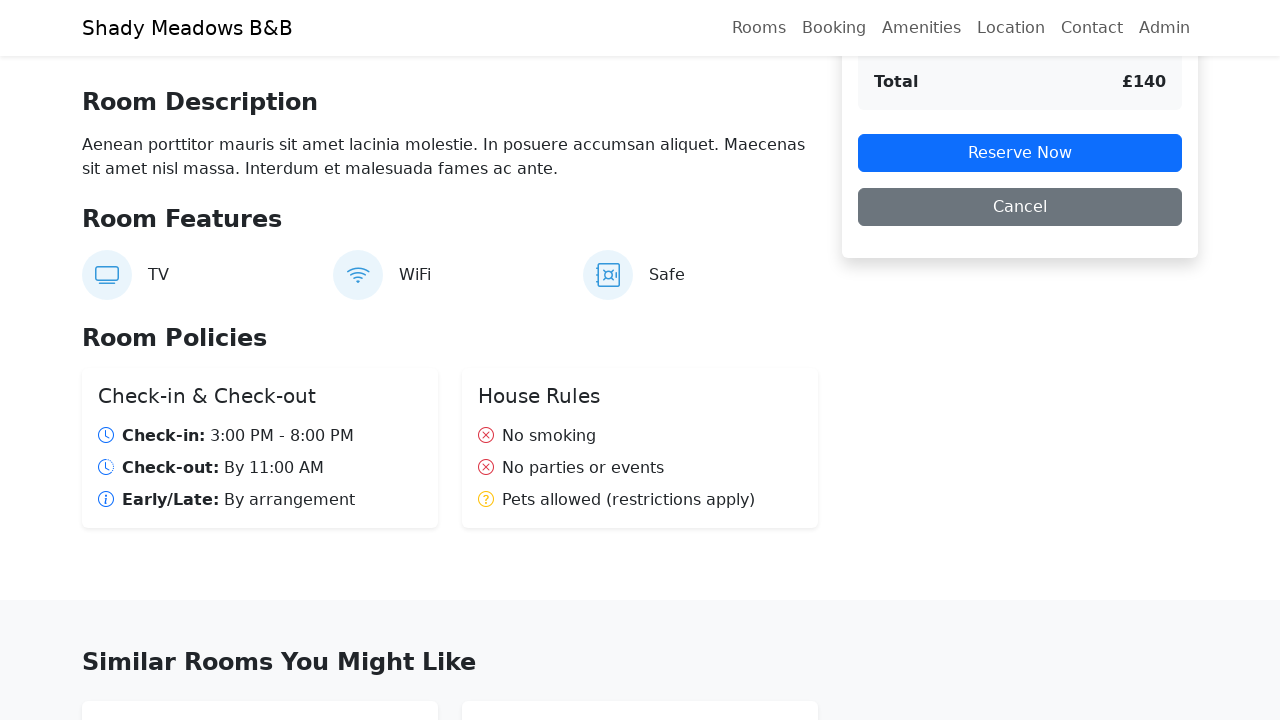

Filled first name field with 'Michael' on input[name='firstname']
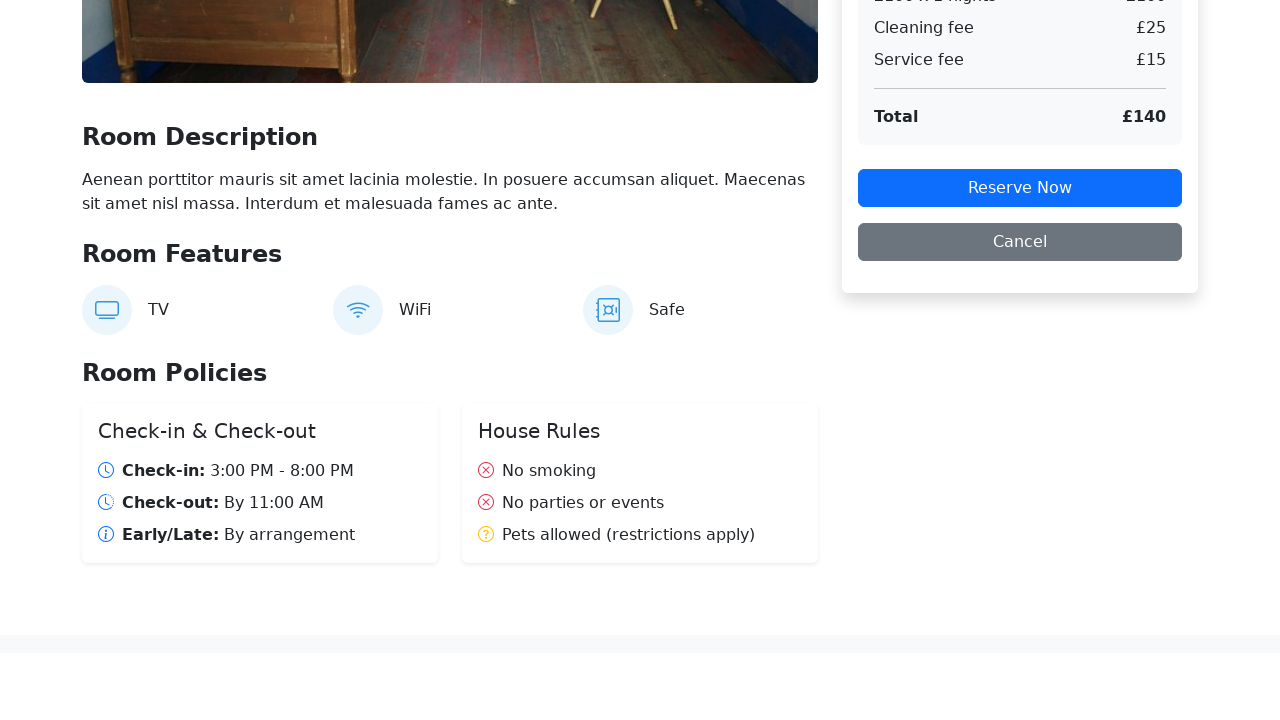

Filled last name field with 'Thompson' on input[name='lastname']
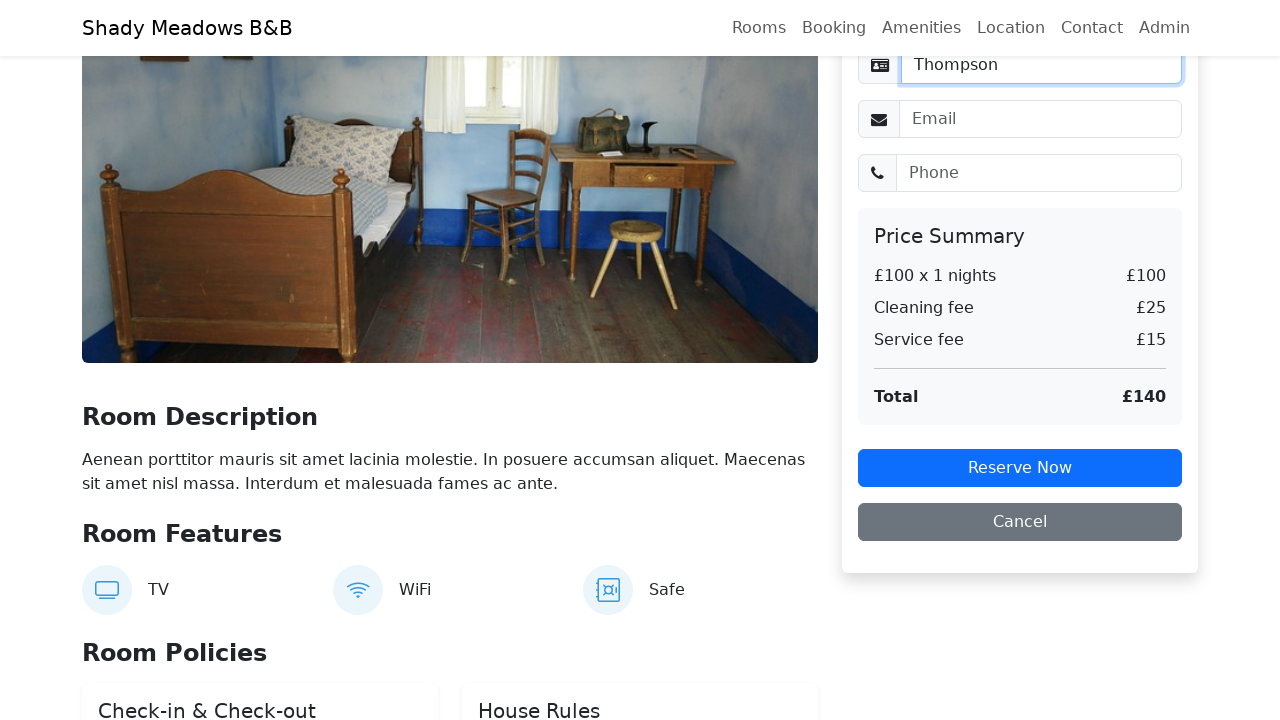

Filled email field with 'michael.thompson@testmail.com' on input[name='email']
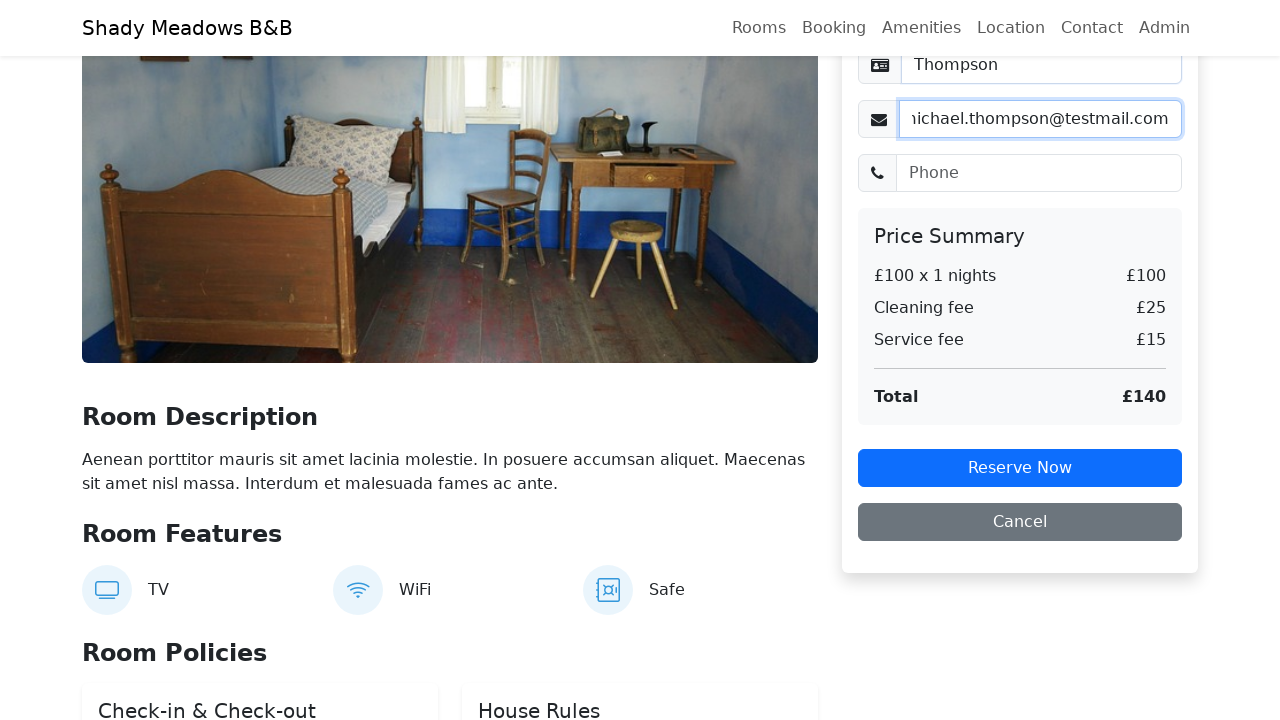

Filled phone field with '07987654321' on input[name='phone']
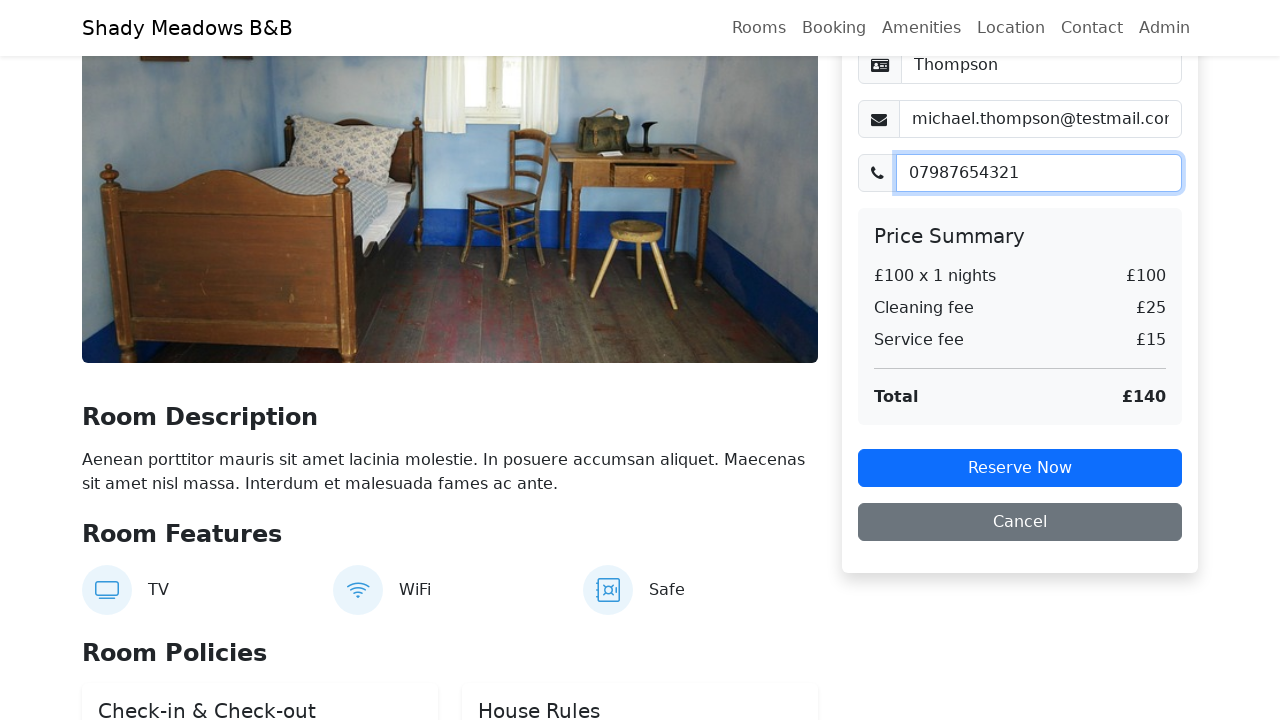

Clicked 'Reserve Now' button to submit booking at (1020, 468) on button.btn.btn-primary.w-100.mb-3:has-text('Reserve Now')
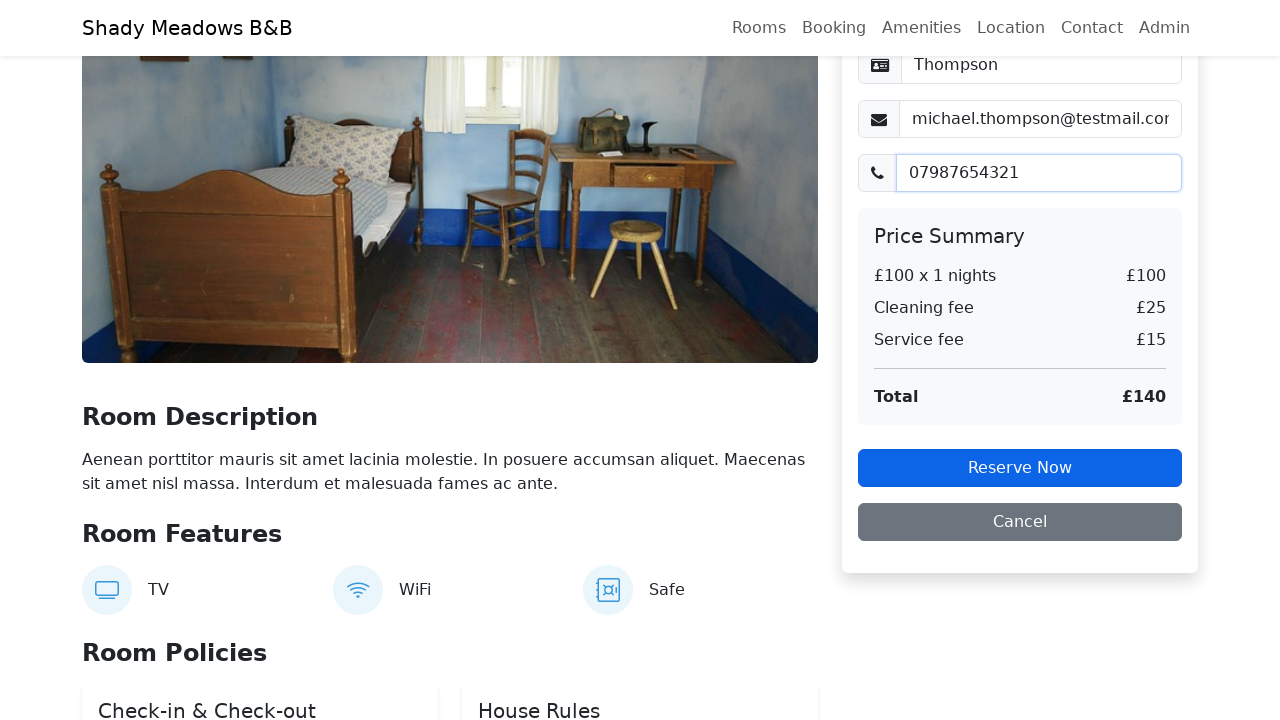

Verified 'Booking Confirmed' message is displayed
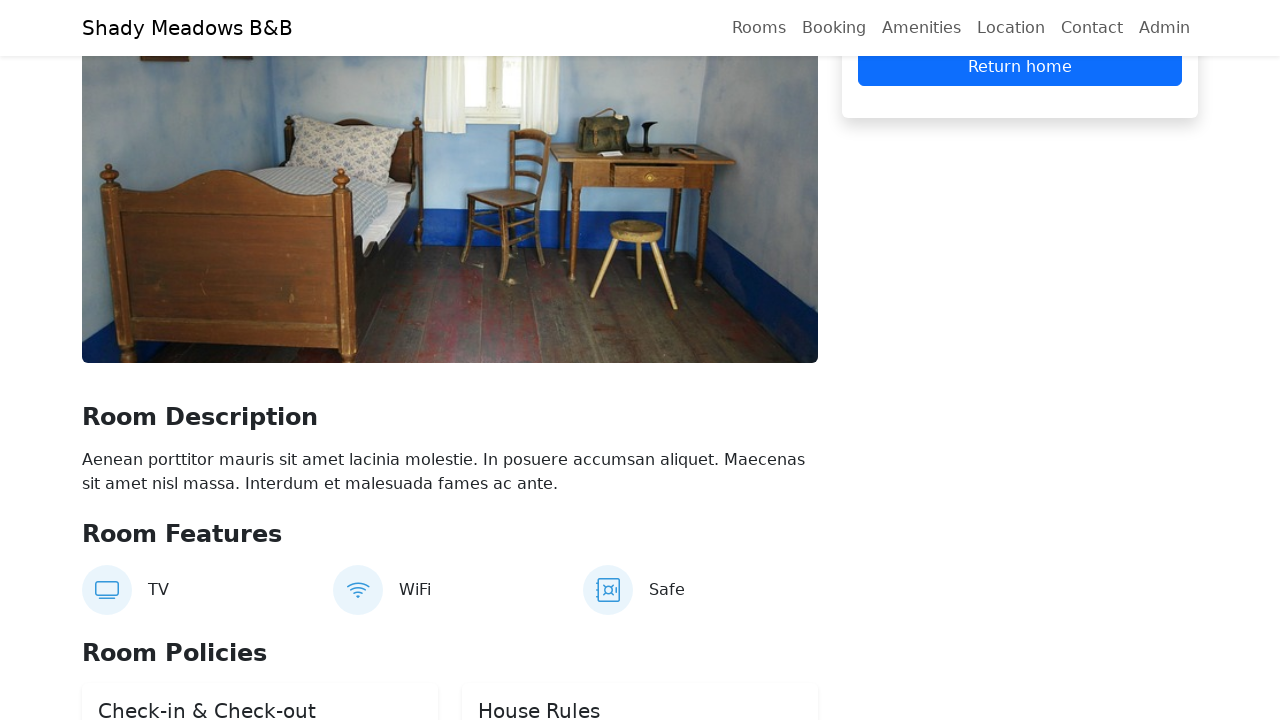

Verified check-in date 2026-04-17 is displayed in confirmation
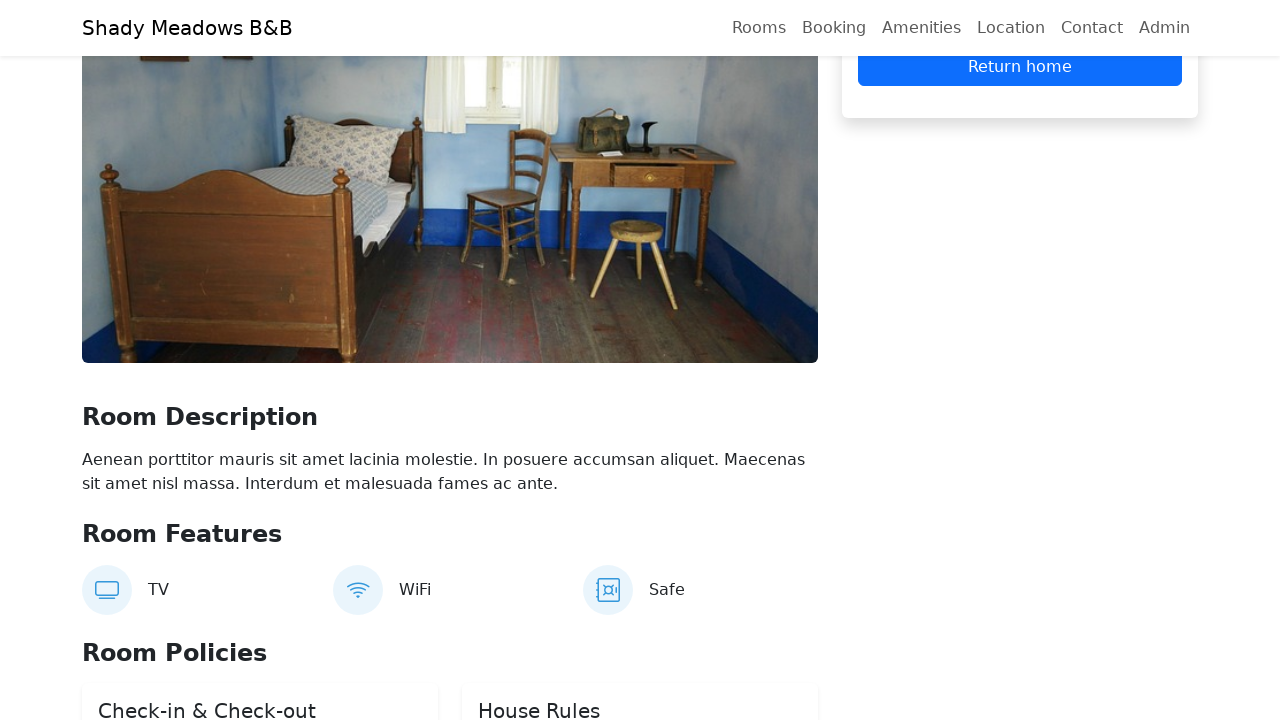

Verified check-out date 2026-04-18 is displayed in confirmation
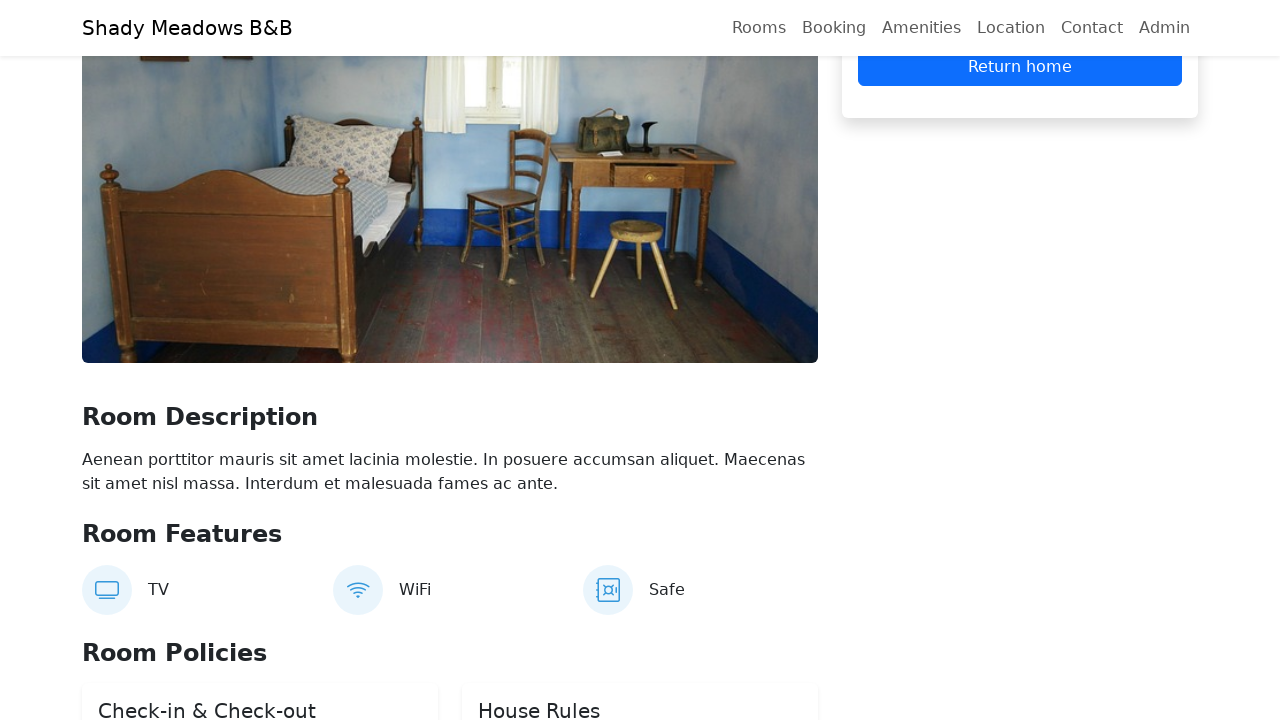

Clicked 'Return home' link to navigate back to home page at (1020, 67) on a:has-text('Return home')
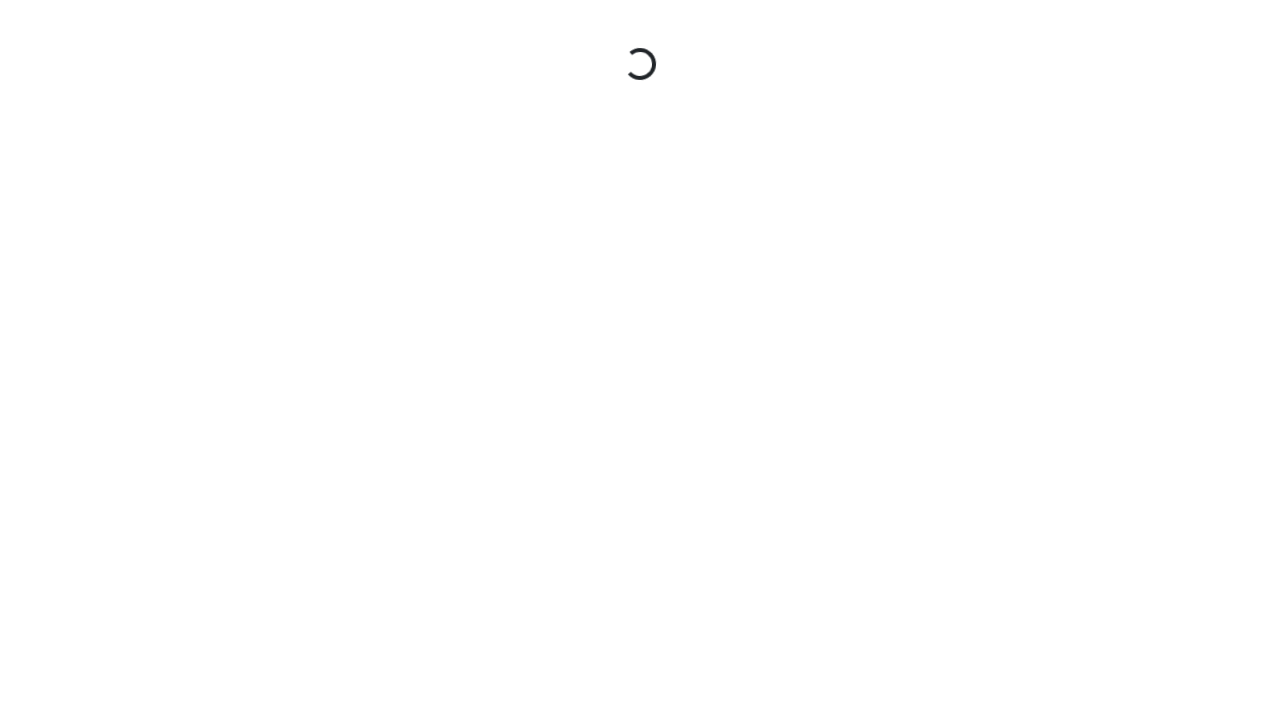

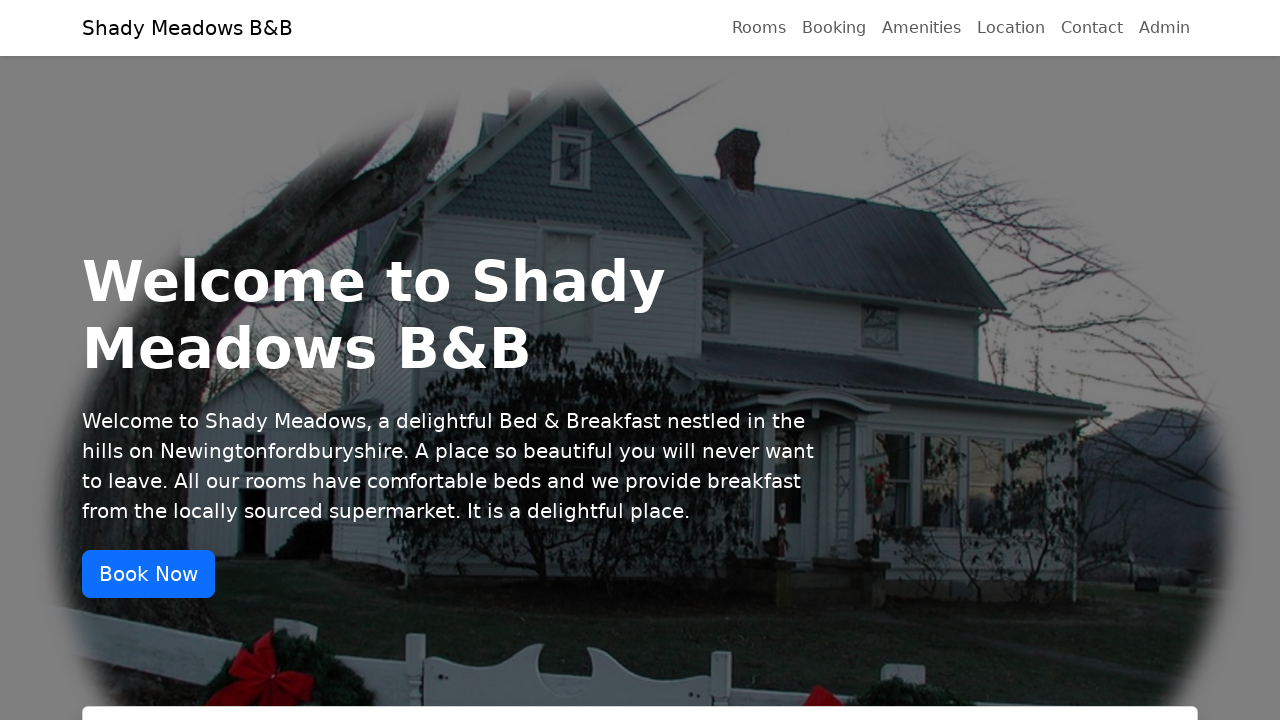